Tests opening the Registration Form modal on the Web Tables page by clicking the Add button

Starting URL: https://demoqa.com/webtables

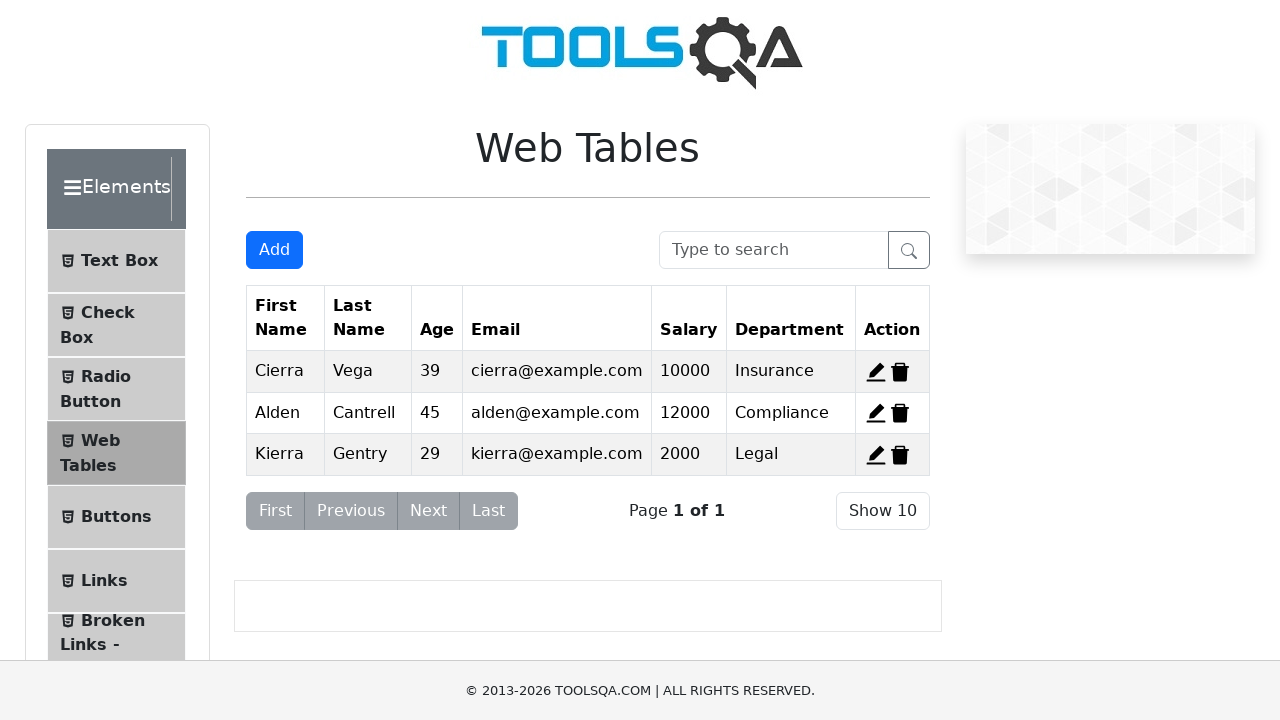

Clicked the Add New Record button to open Registration Form modal at (274, 250) on button#addNewRecordButton
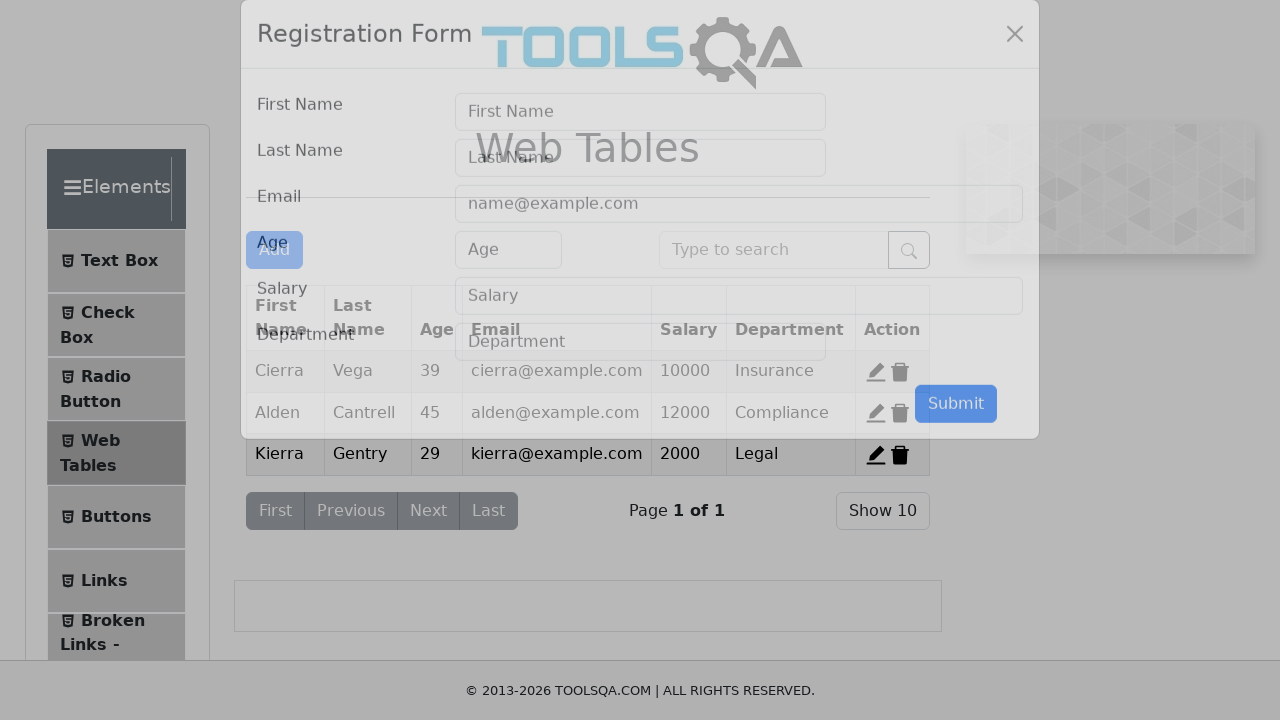

Registration Form modal appeared on the Web Tables page
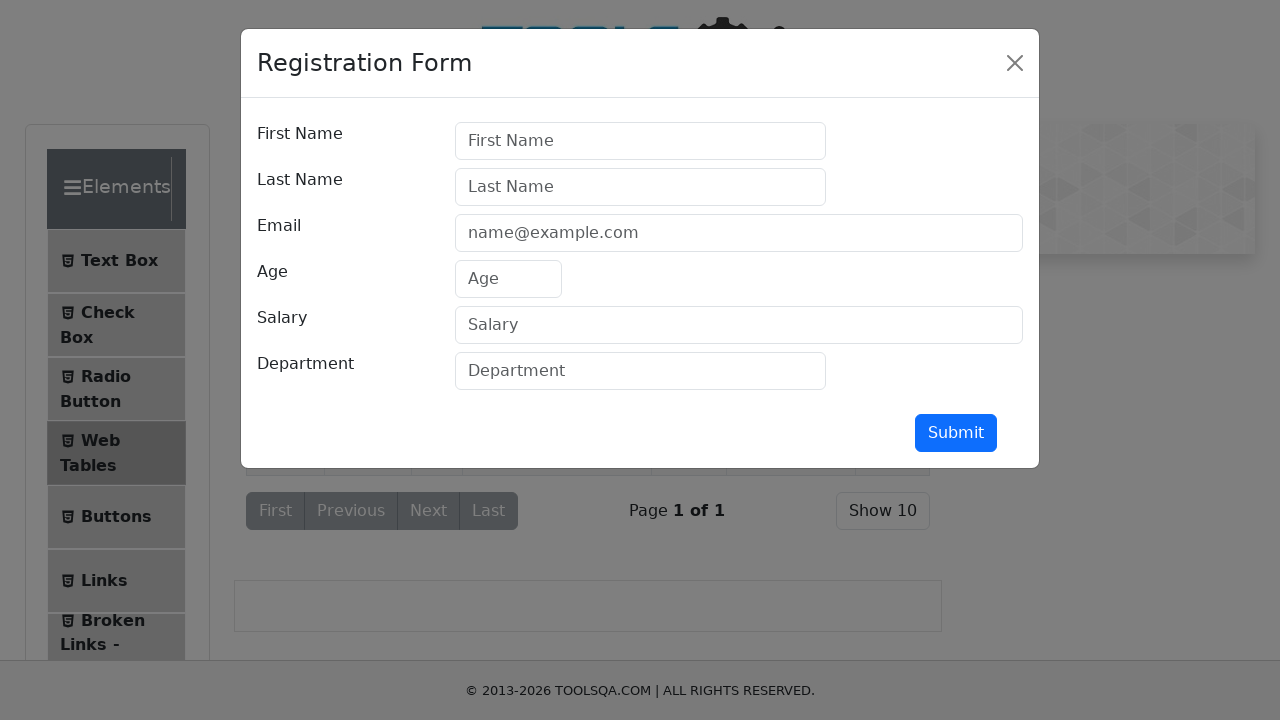

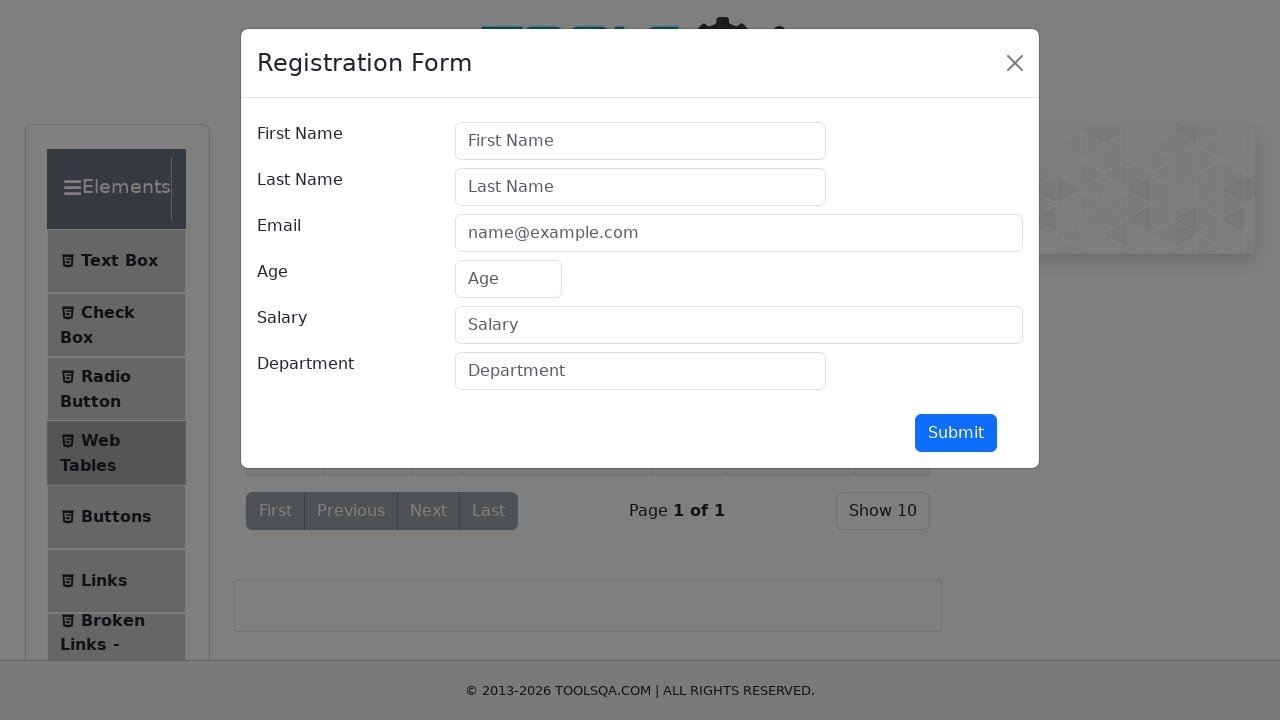